Navigates to Delta Airlines website and selects a departure date from the calendar by navigating through months until finding March and selecting the 11th day

Starting URL: https://www.delta.com/

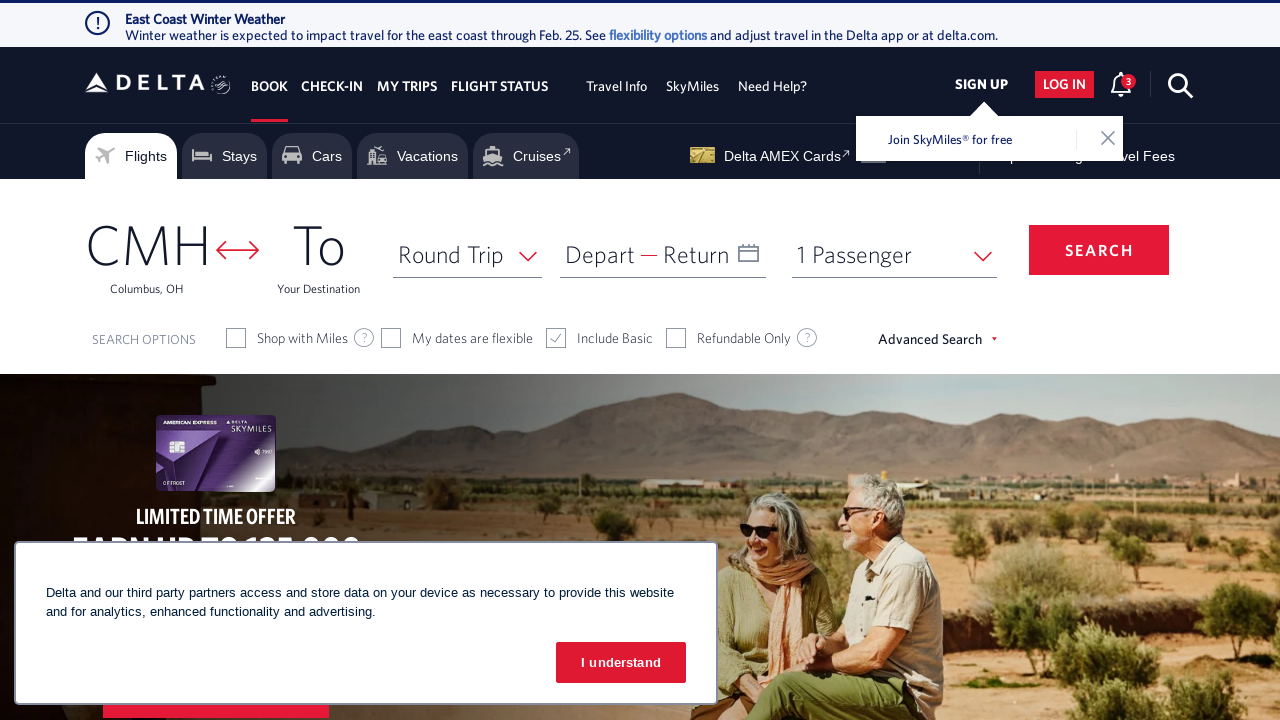

Clicked on Depart date field to open calendar at (600, 254) on xpath=//span[text()='Depart']
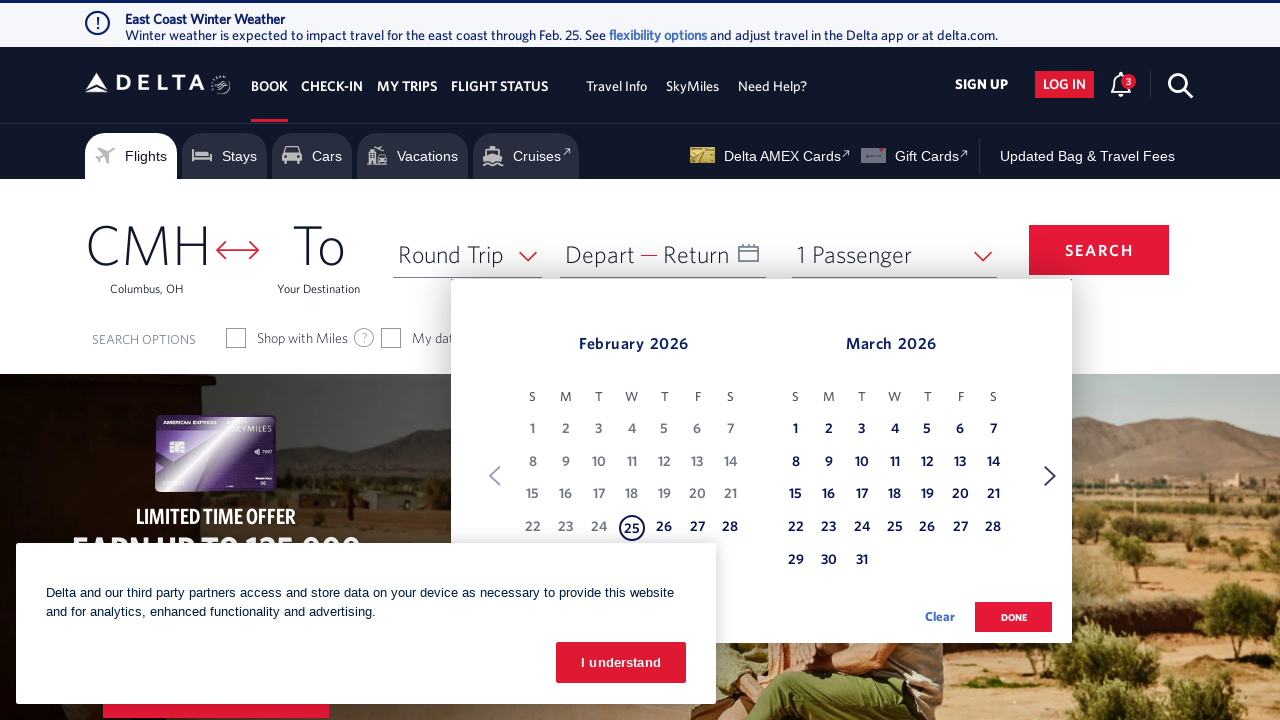

Retrieved current month name: February
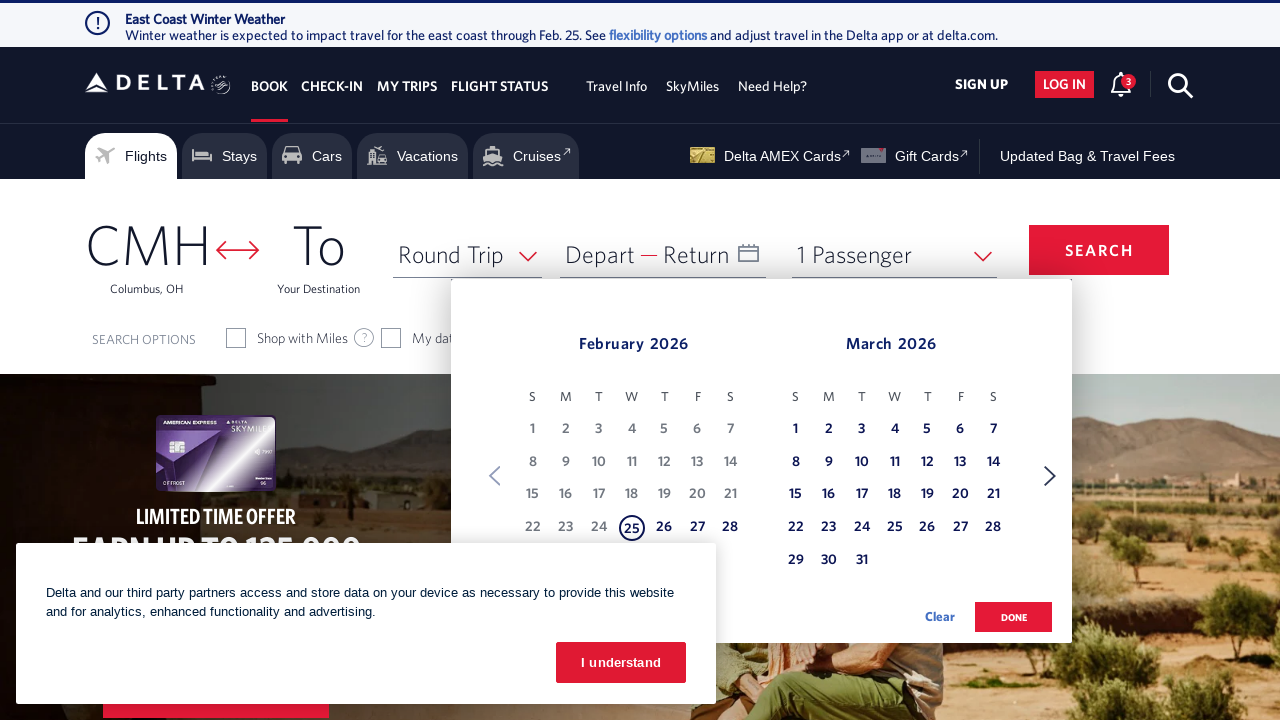

Navigated to next month (currently at February) at (1050, 476) on xpath=//span[text()='Next']
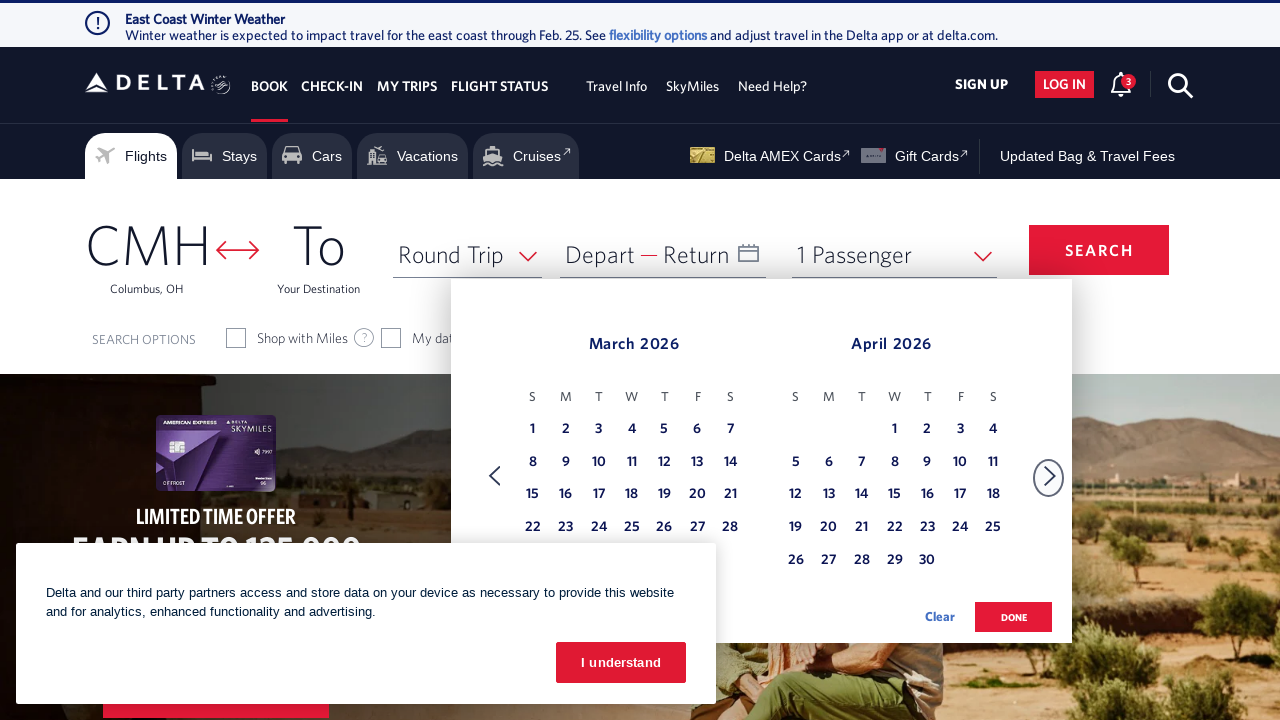

Retrieved current month name: March
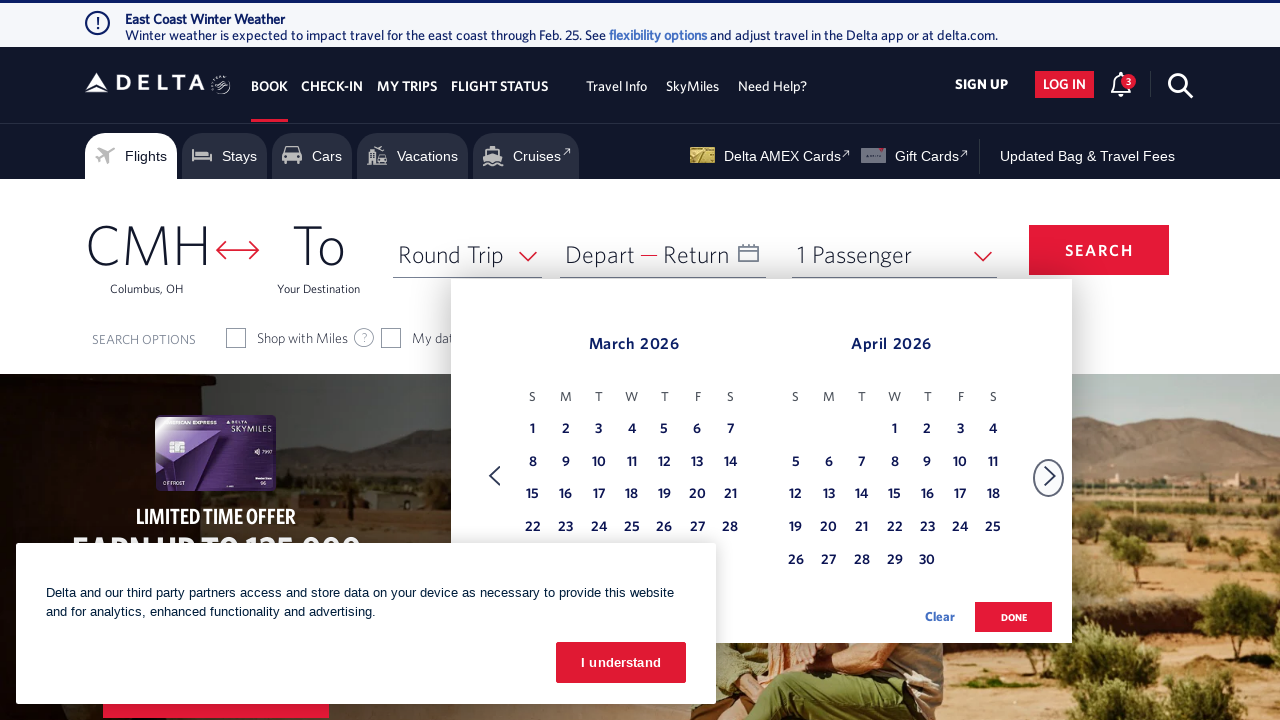

Found March month, retrieved all date cells
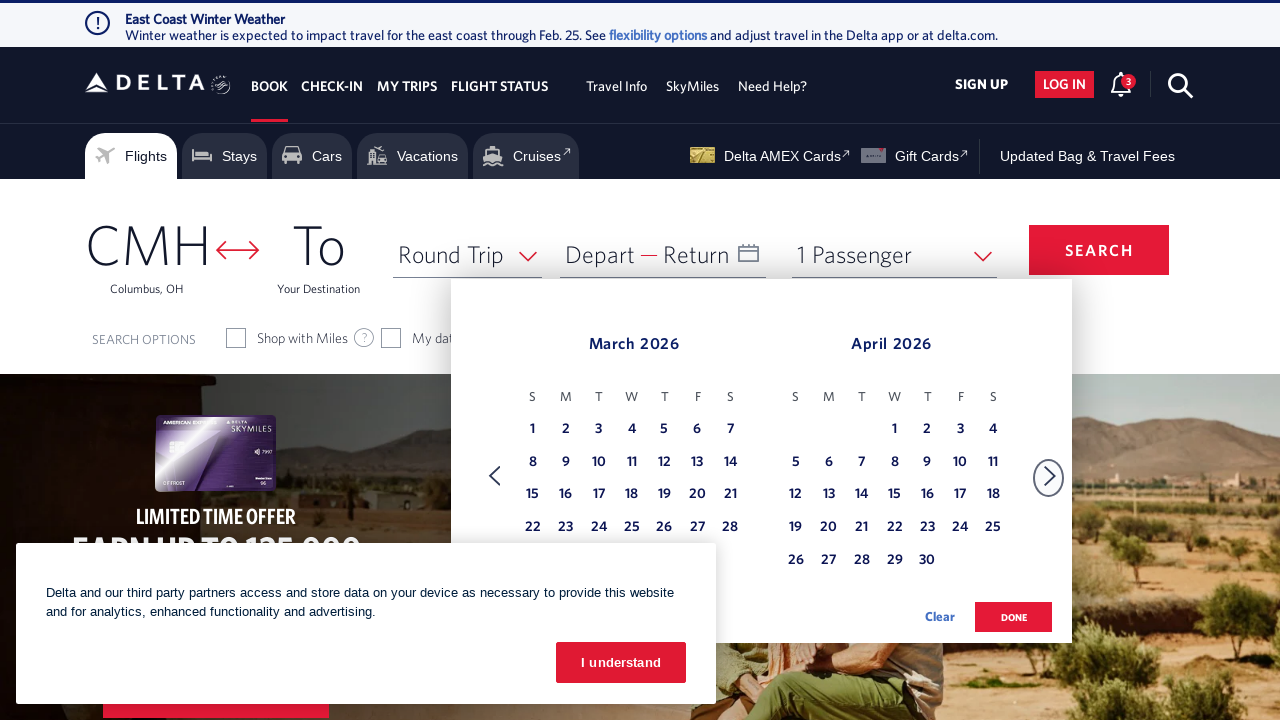

Selected March 11th from the calendar at (632, 463) on (//table[@class='dl-datepicker-calendar'])[1]/tbody/tr/td >> nth=17
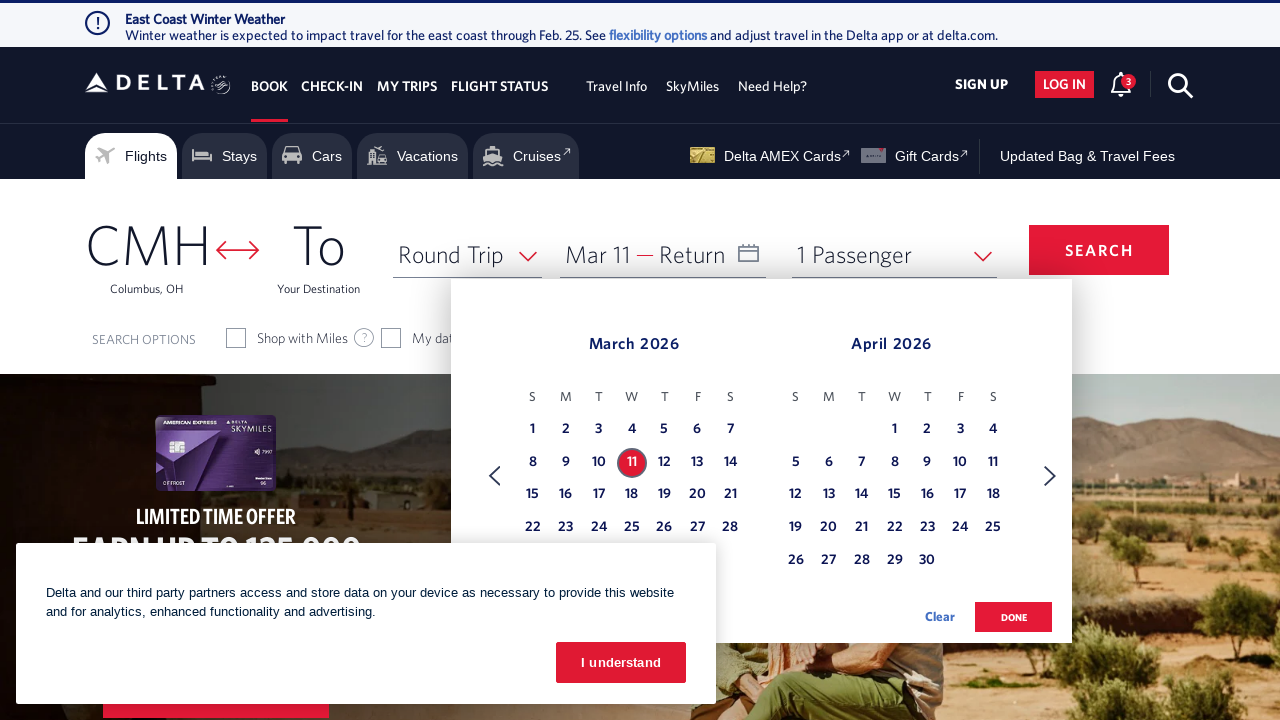

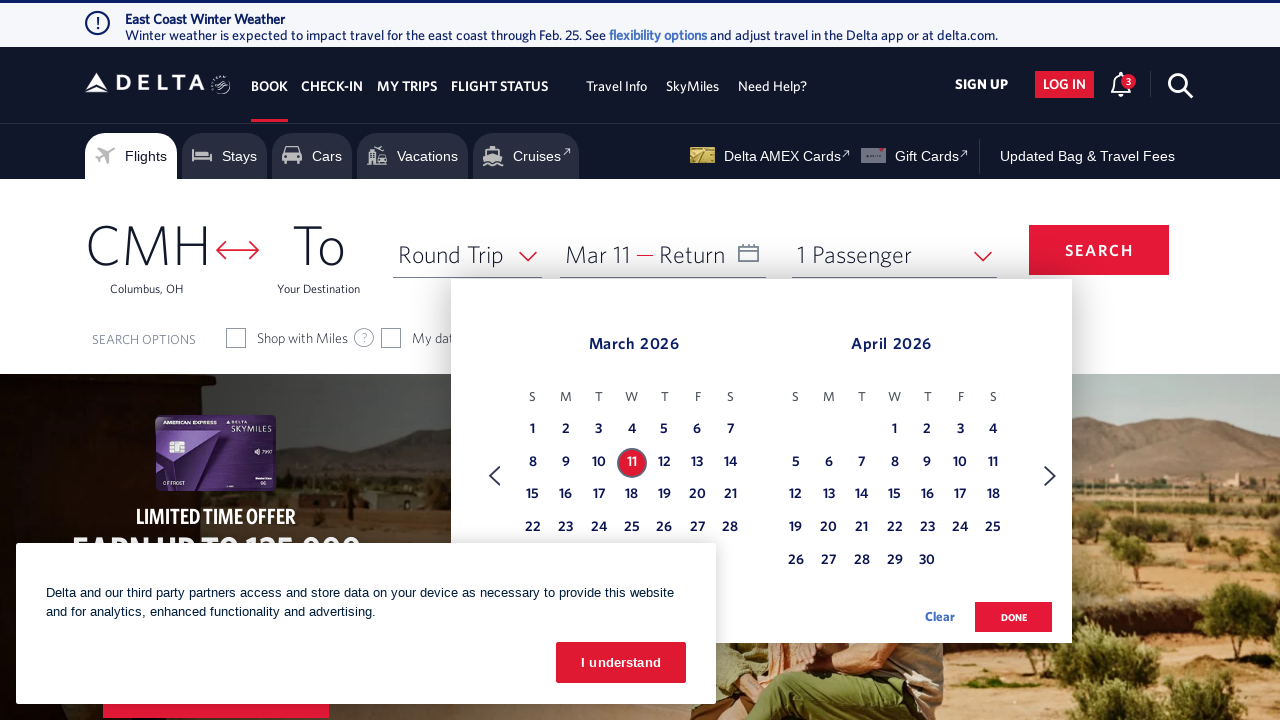